Tests controlled window/tab switching by opening multiple tabs (testotomasyonu, wisequarter, arabam.com), then switching back to specific tabs and verifying the correct URL is displayed in each.

Starting URL: https://www.testotomasyonu.com

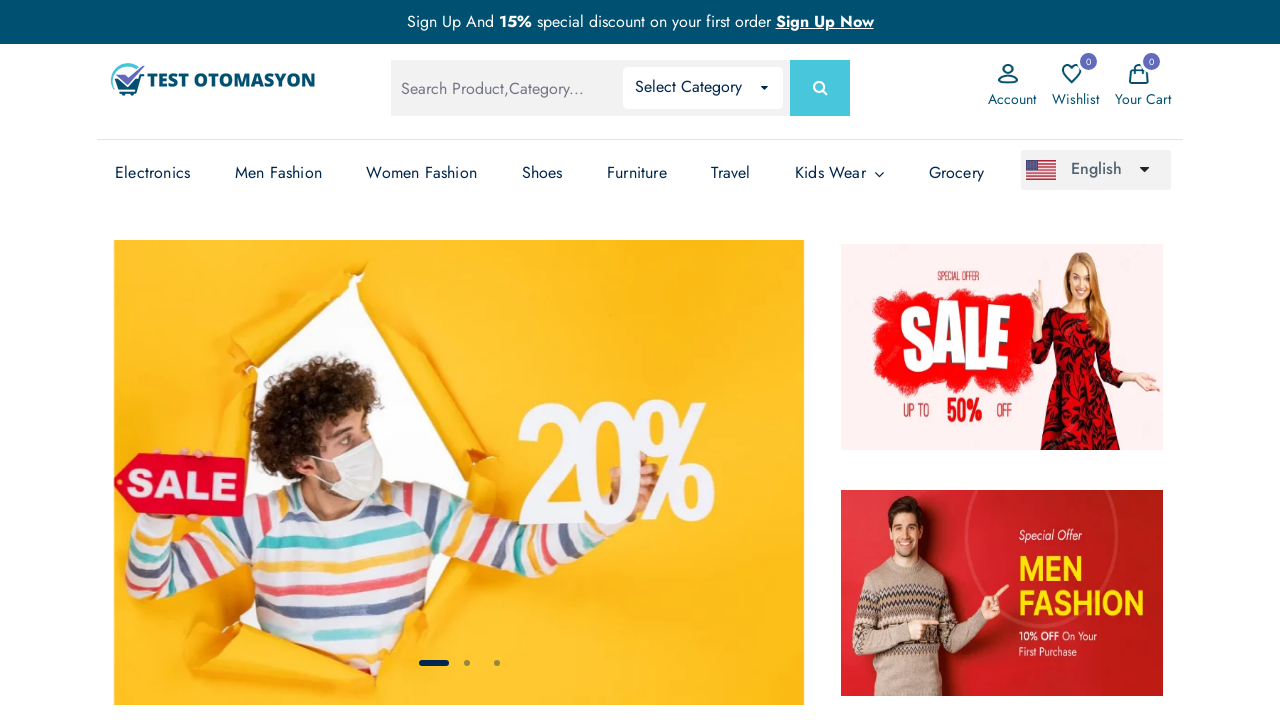

Waited 1 second on testotomasyonu.com homepage
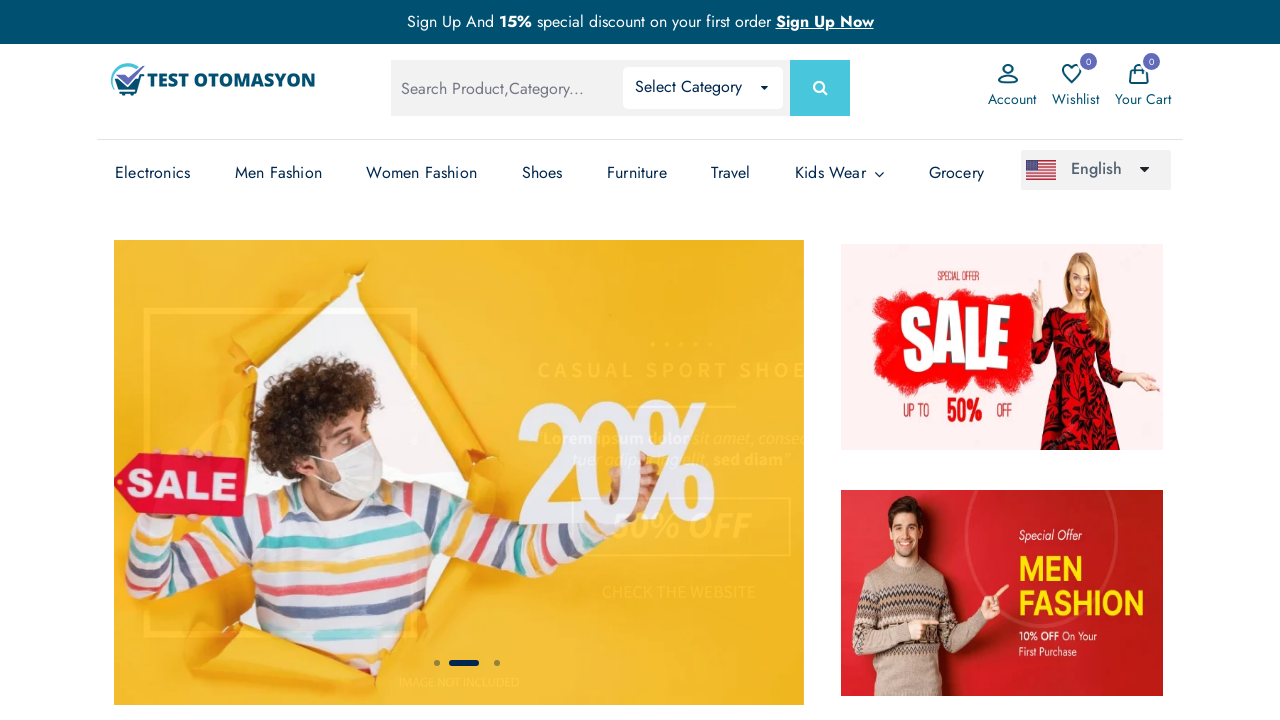

Opened new tab for wisequarter
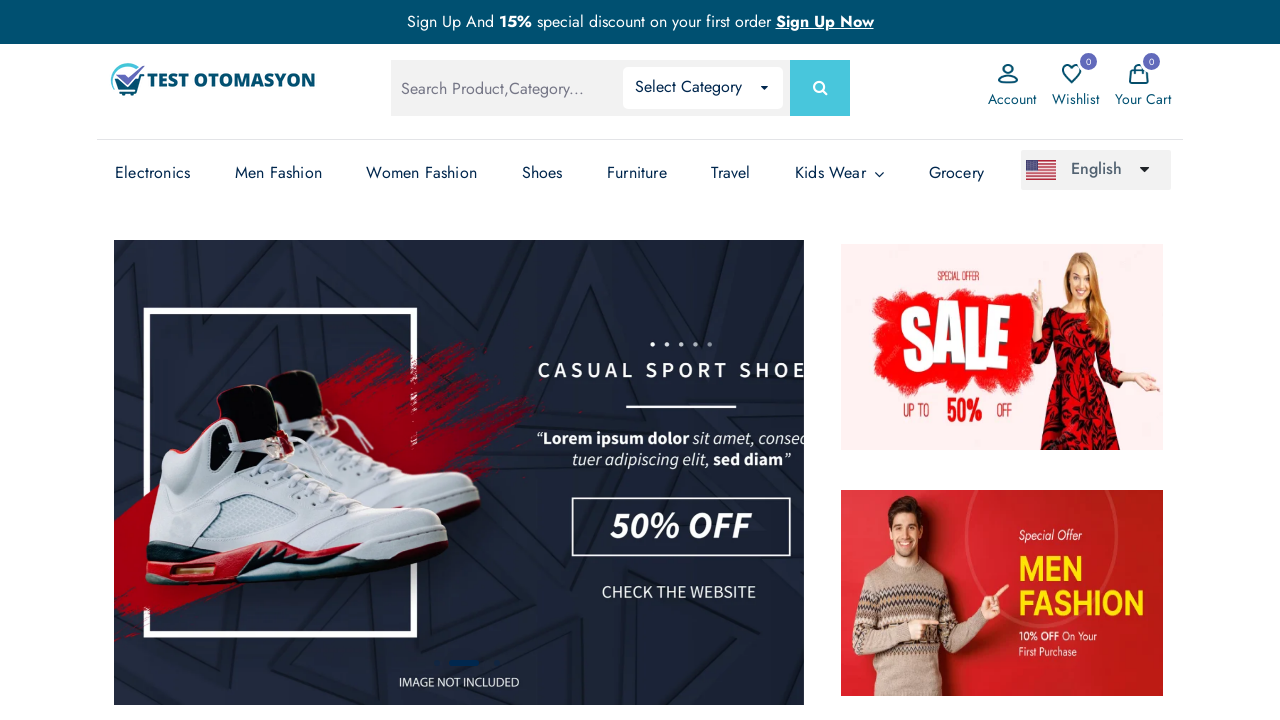

Navigated to https://www.wisequarter.com
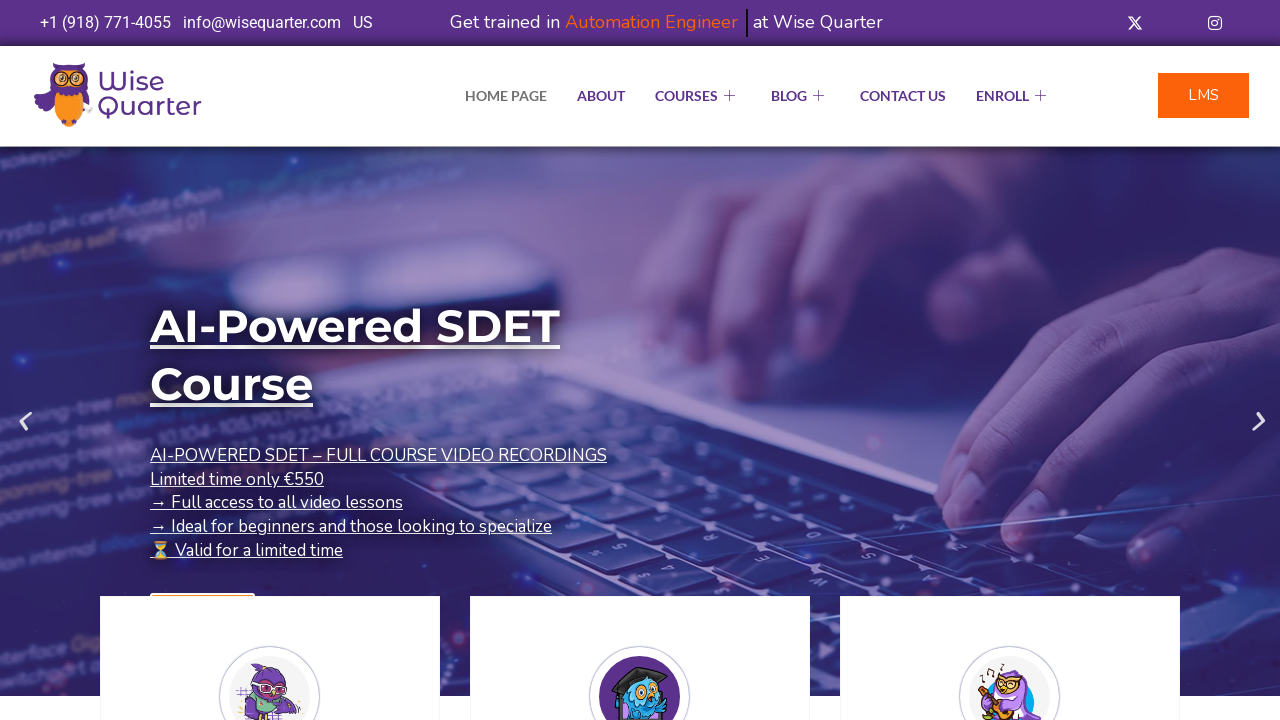

Waited 1 second on wisequarter.com
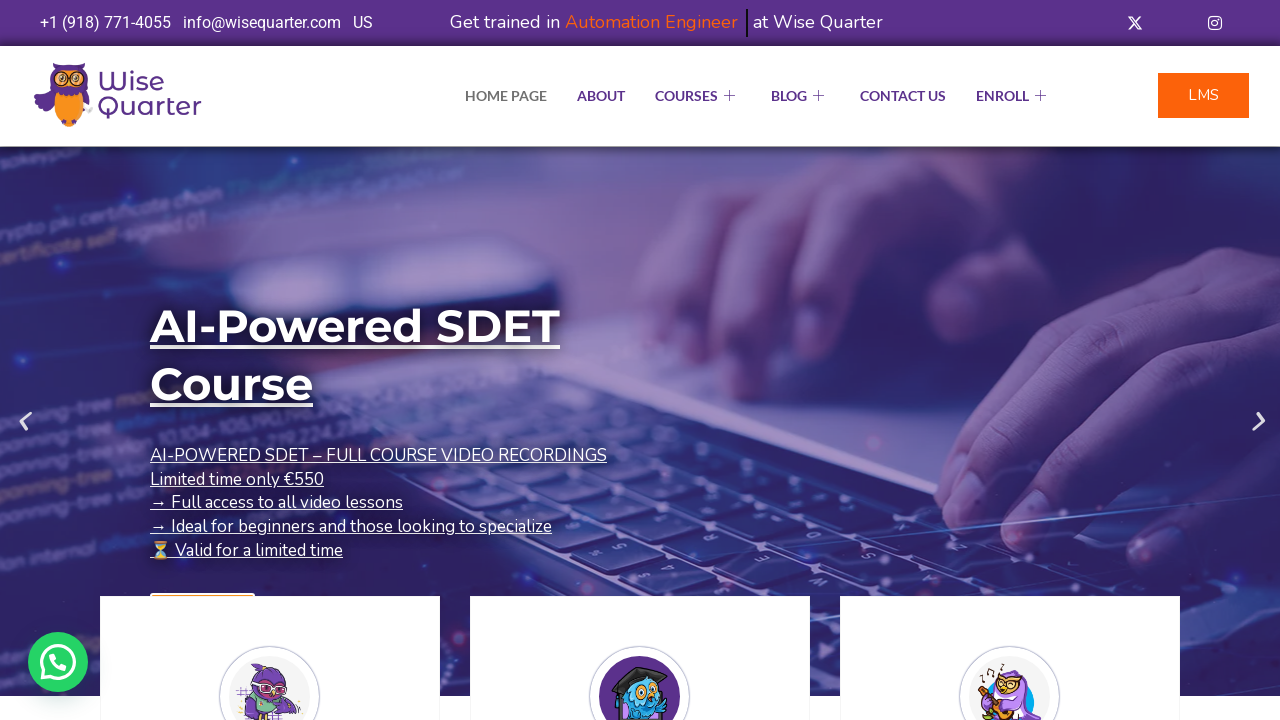

Opened new tab for arabam.com
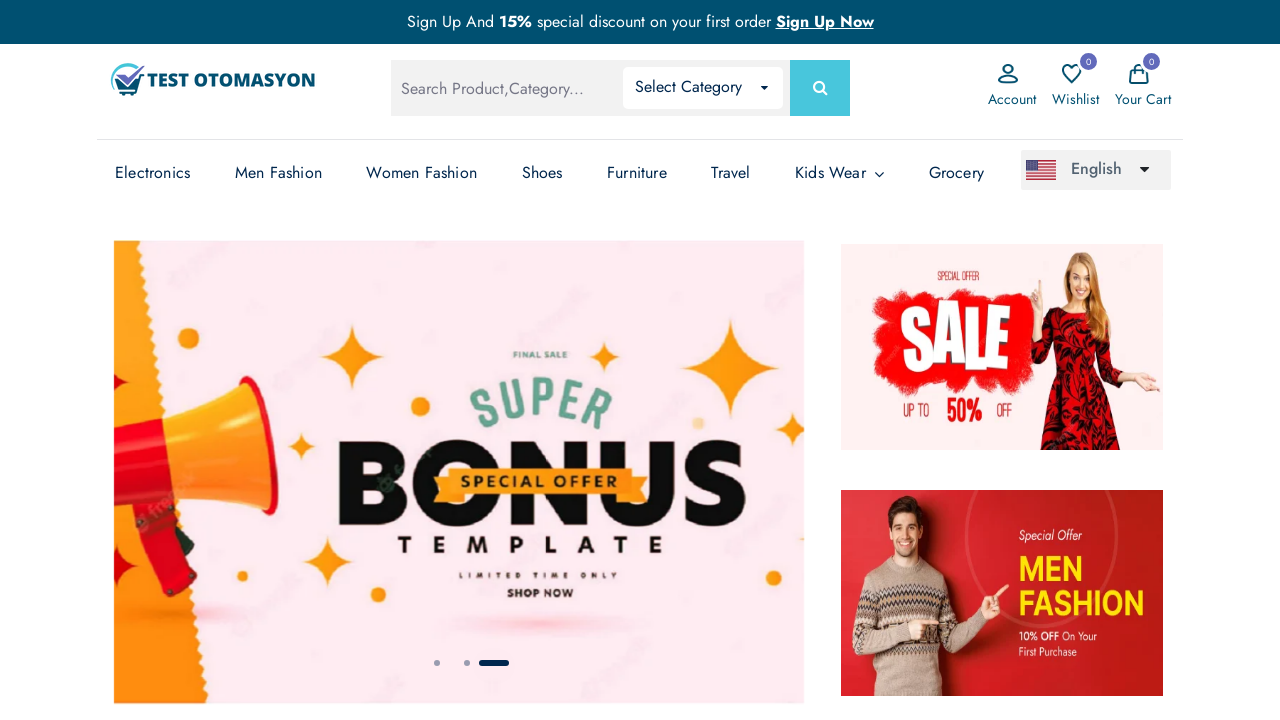

Navigated to https://www.arabam.com
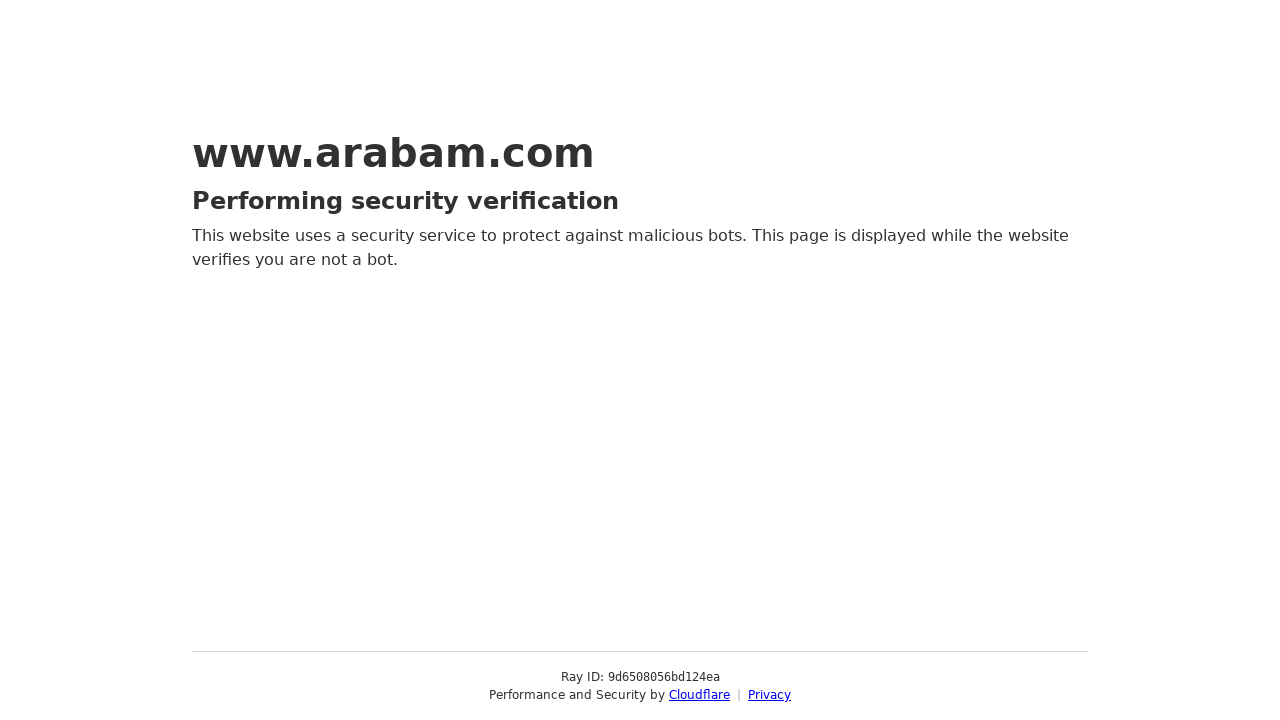

Waited 1 second on arabam.com
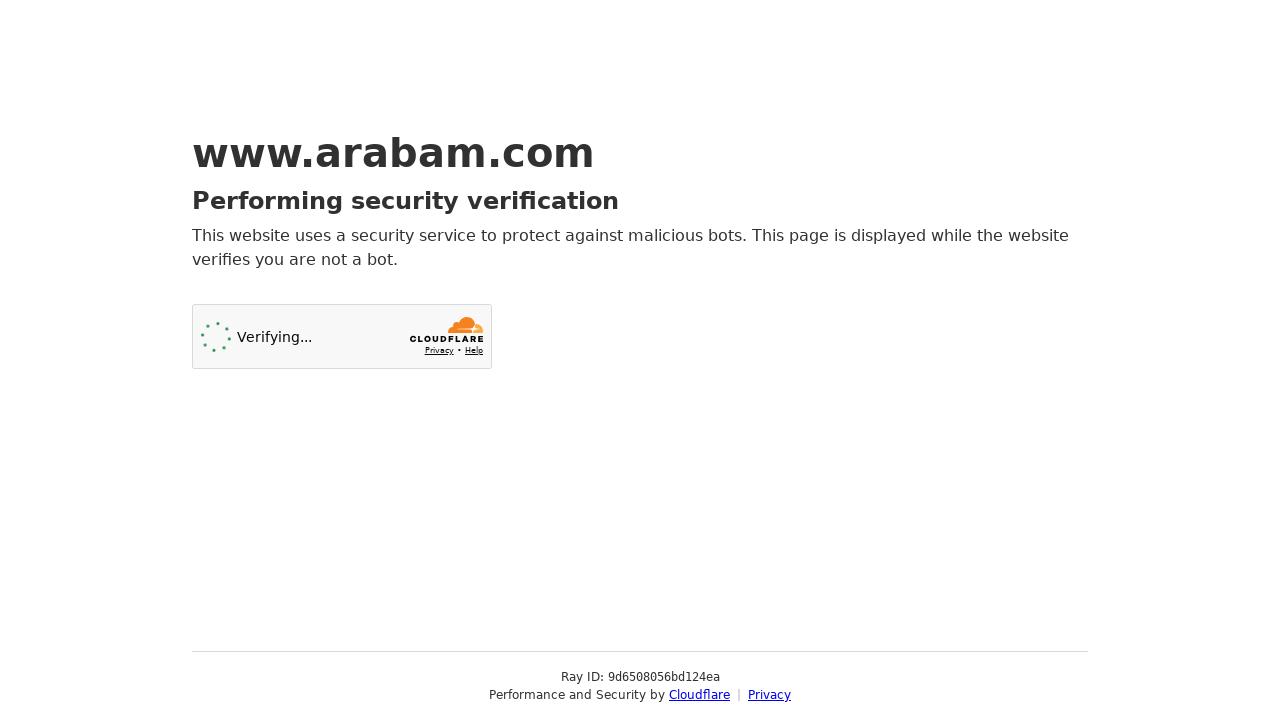

Switched to wisequarter tab
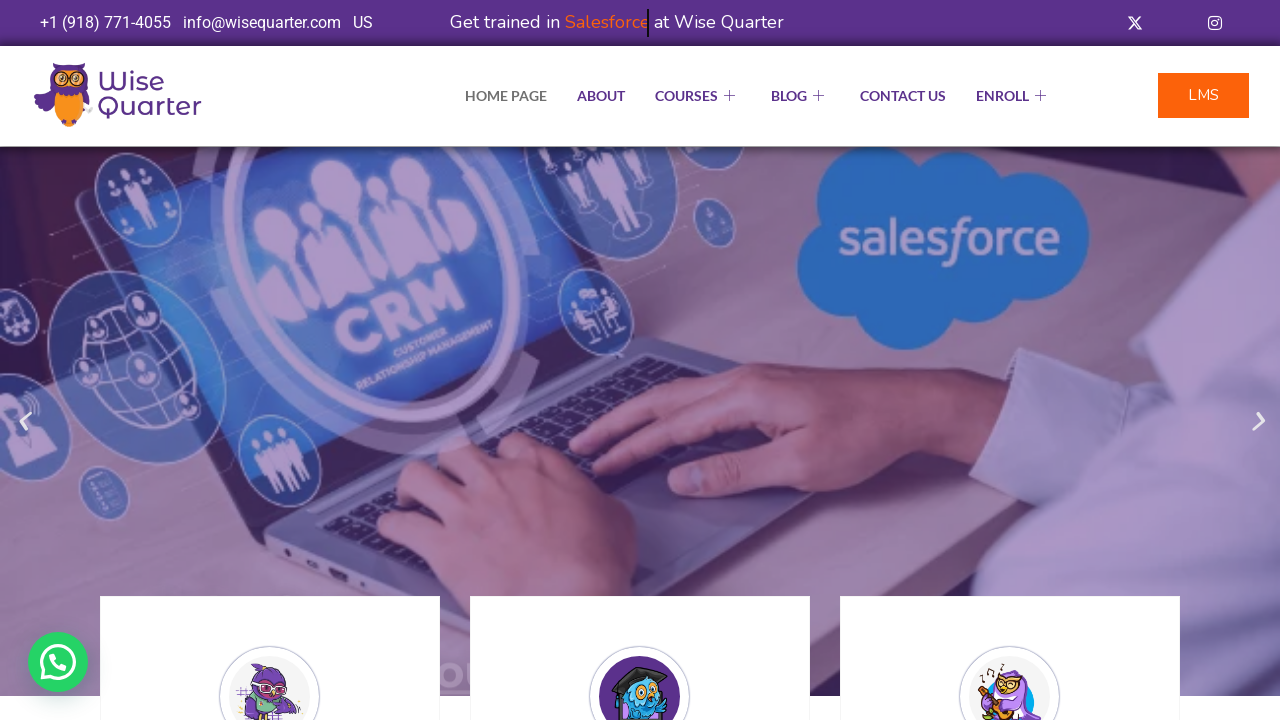

Verified wisequarter URL is displayed correctly
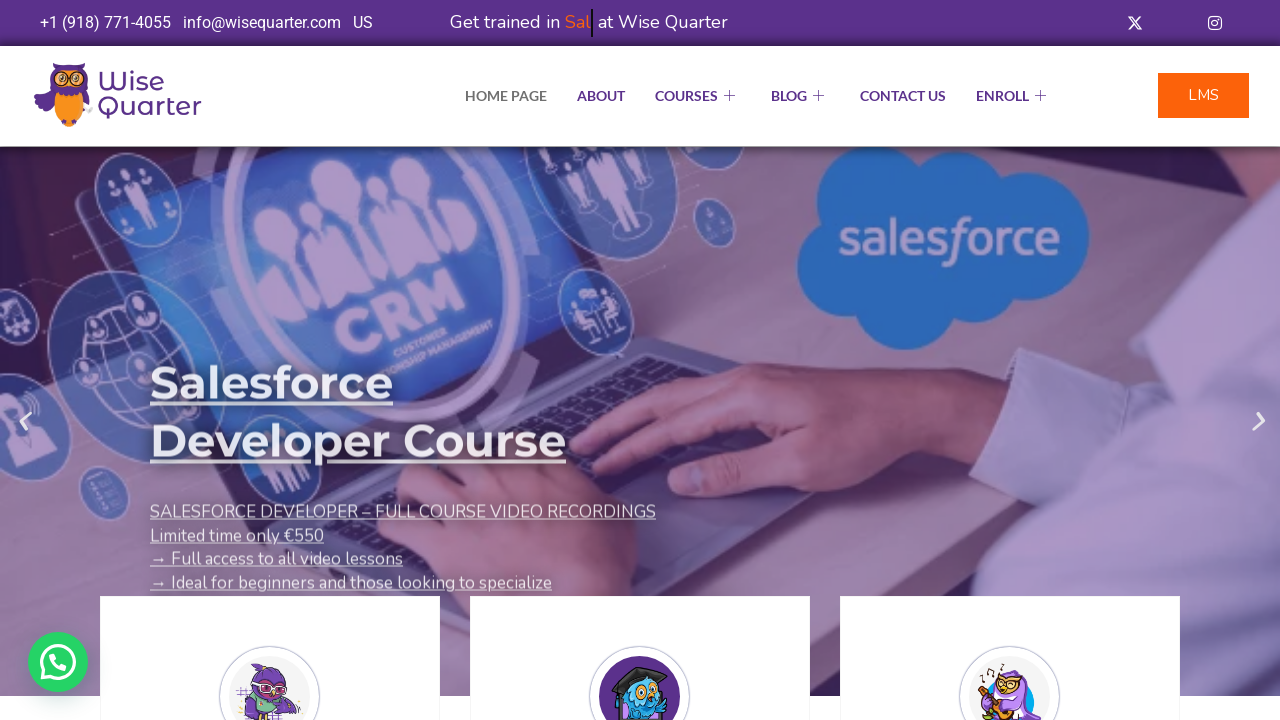

Waited 1 second on wisequarter tab
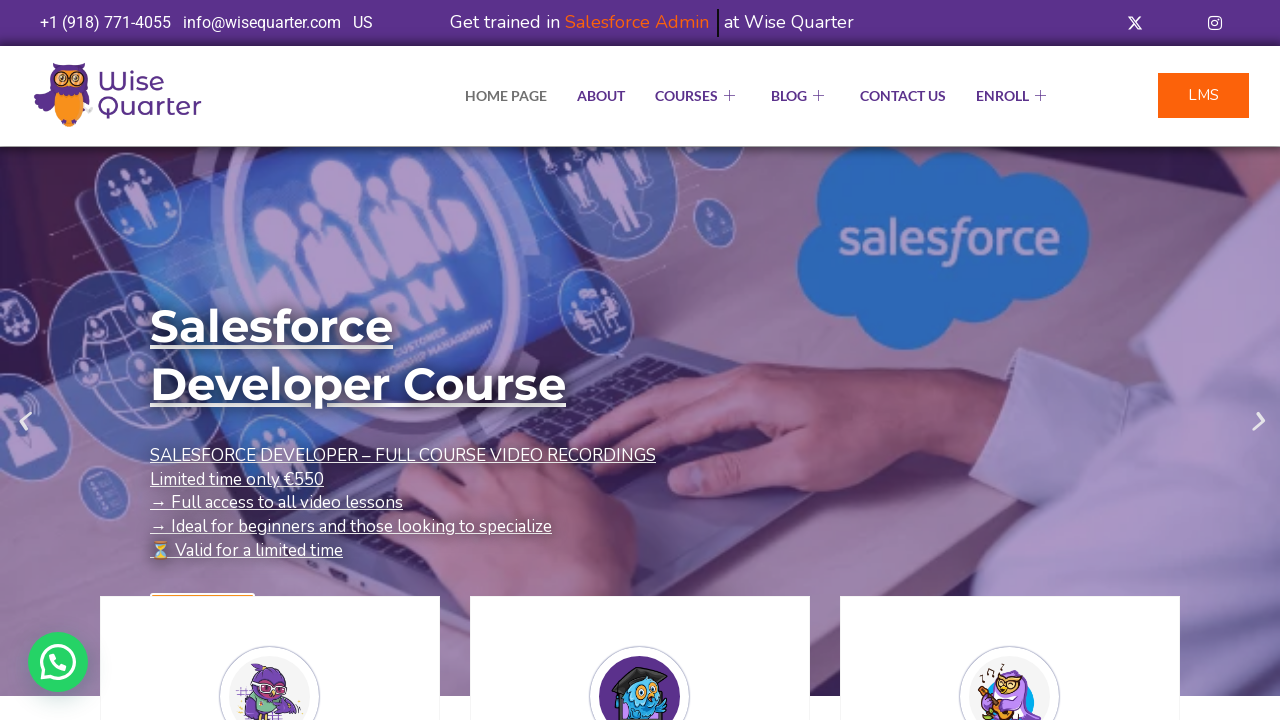

Switched back to testotomasyonu tab
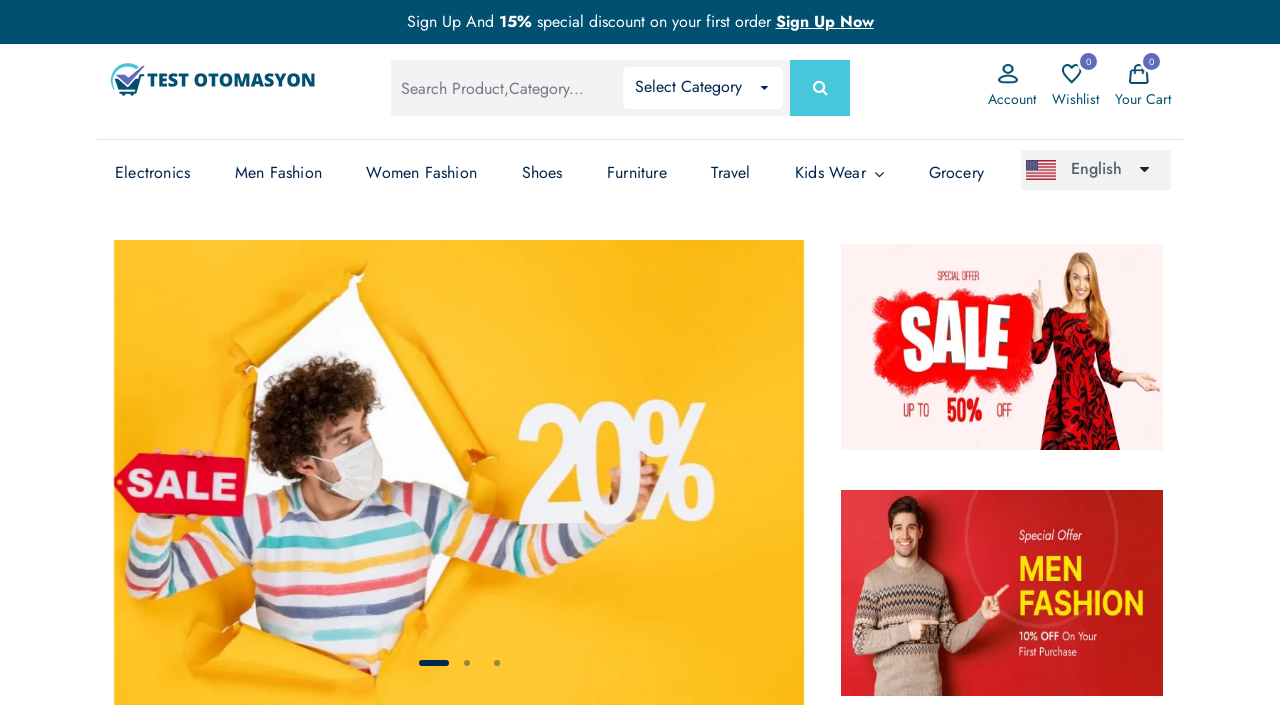

Verified testotomasyonu URL is displayed correctly
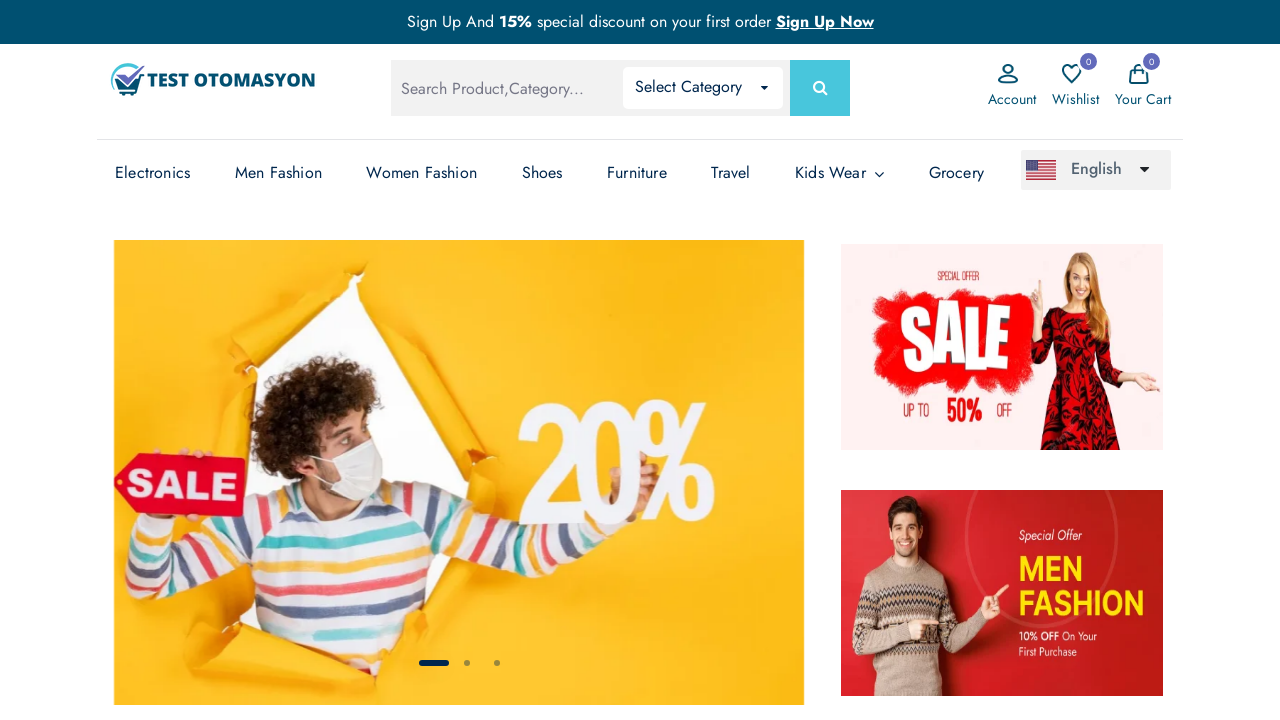

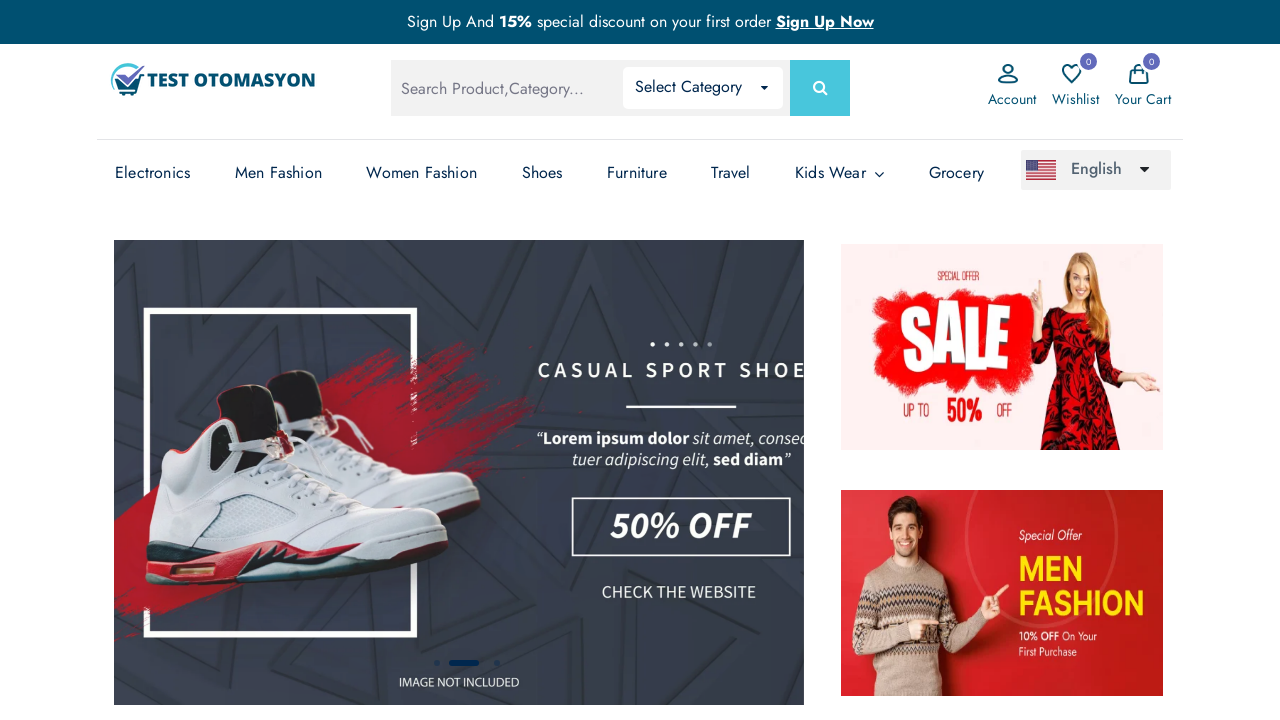